Tests drag and drop functionality by dragging an element onto a droppable target, then dragging it to a specific offset position

Starting URL: https://jqueryui.com/resources/demos/droppable/default.html

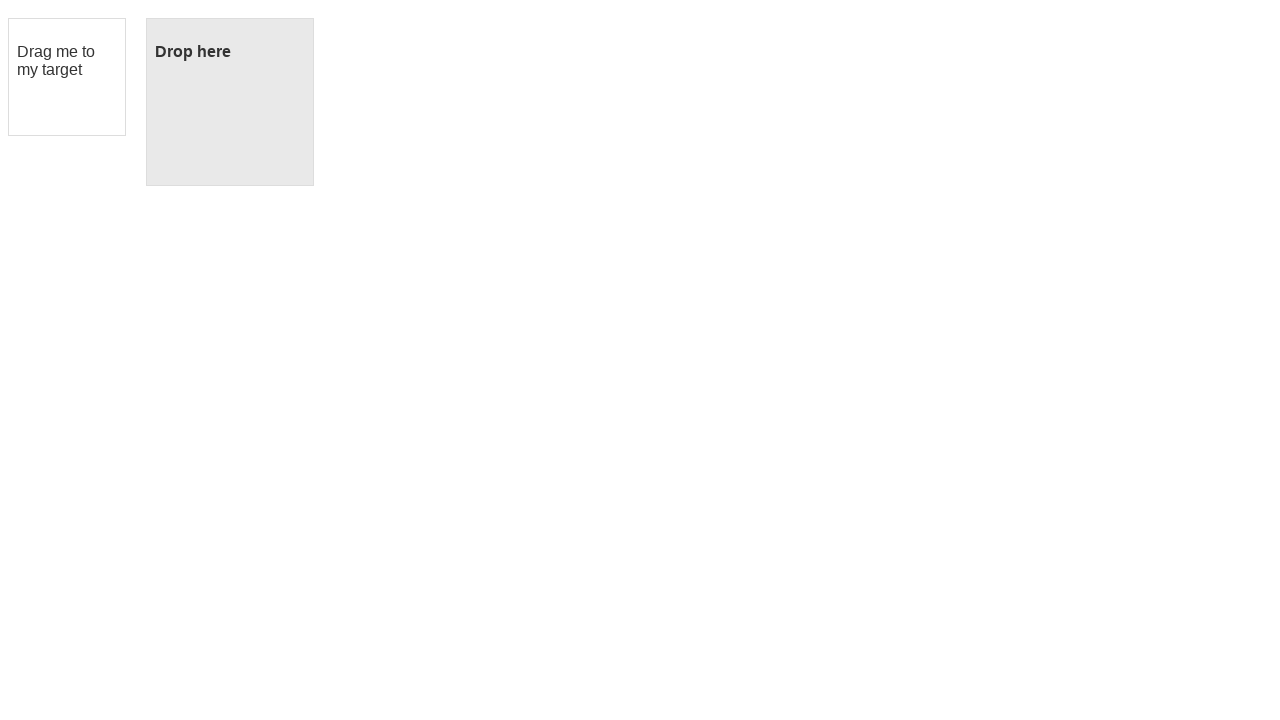

Located the draggable element
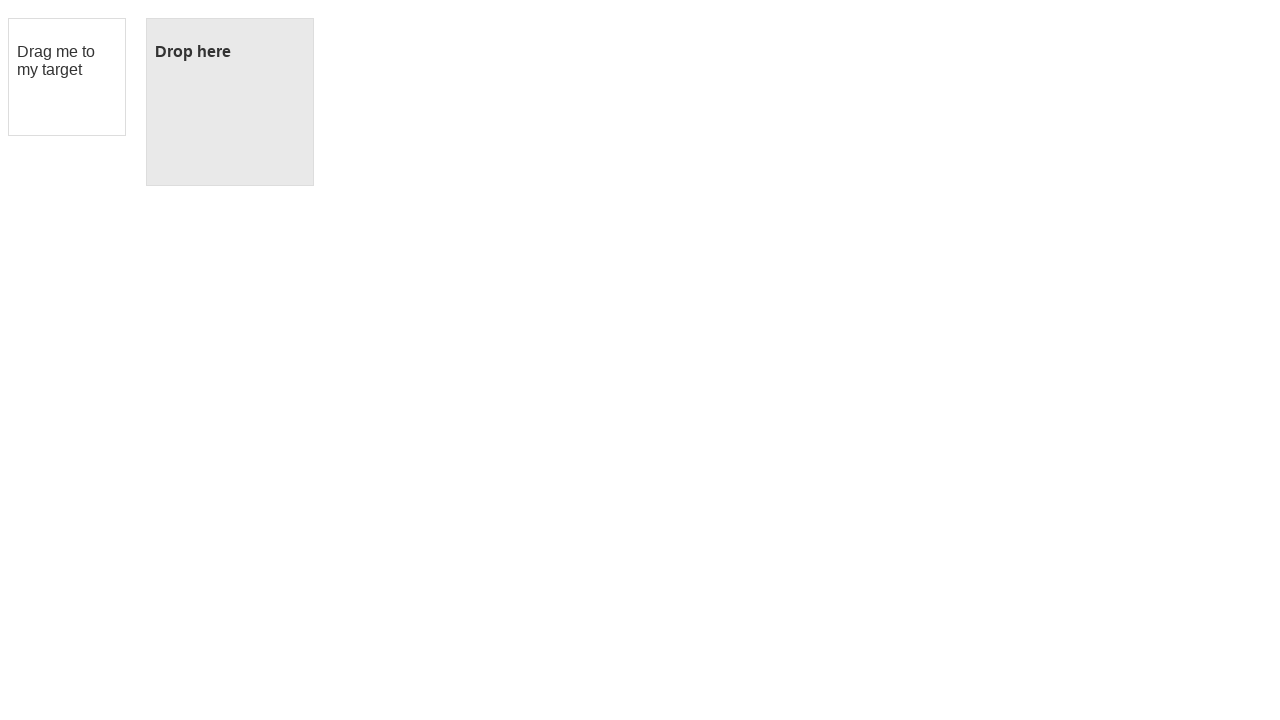

Located the droppable target element
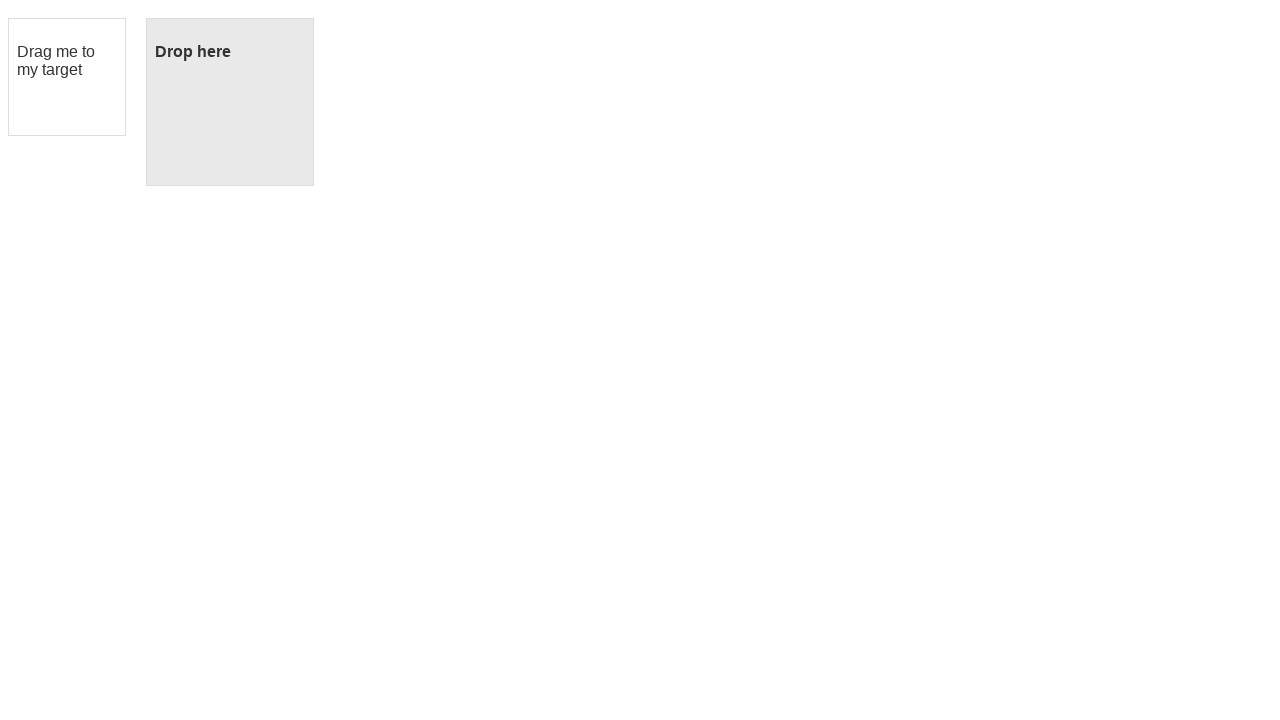

Dragged element onto droppable target at (230, 102)
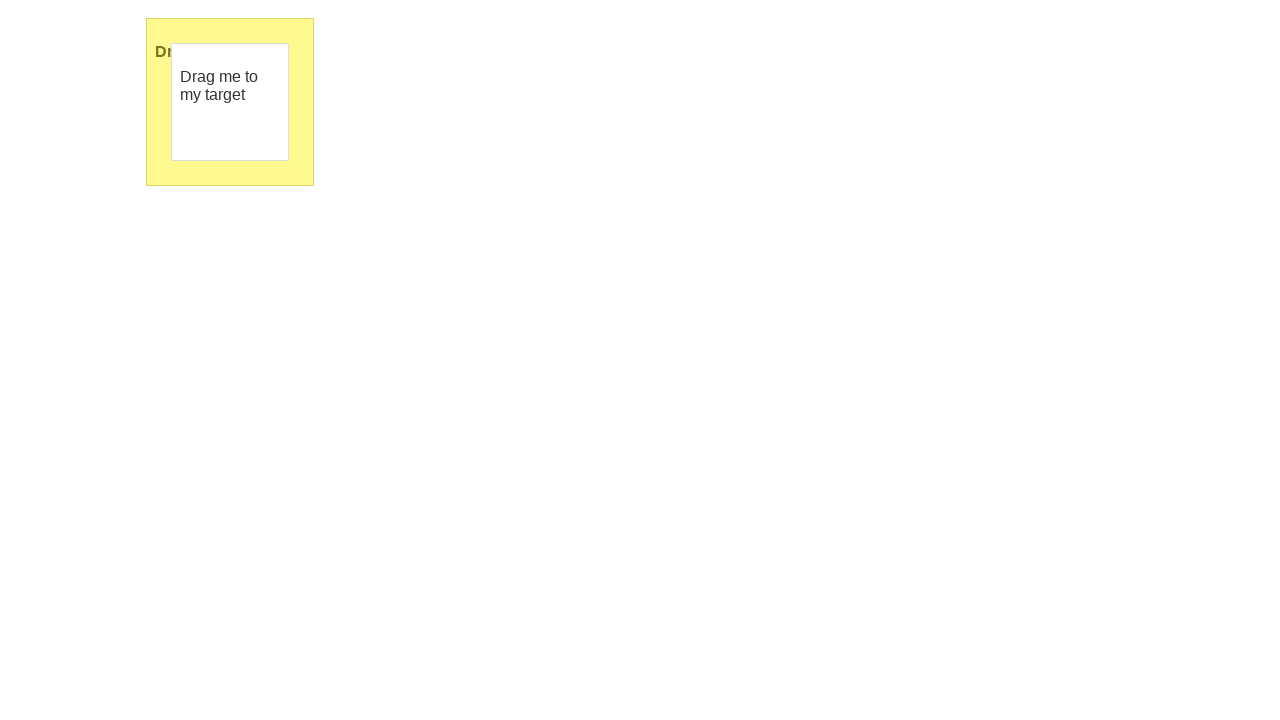

Retrieved bounding box of draggable element
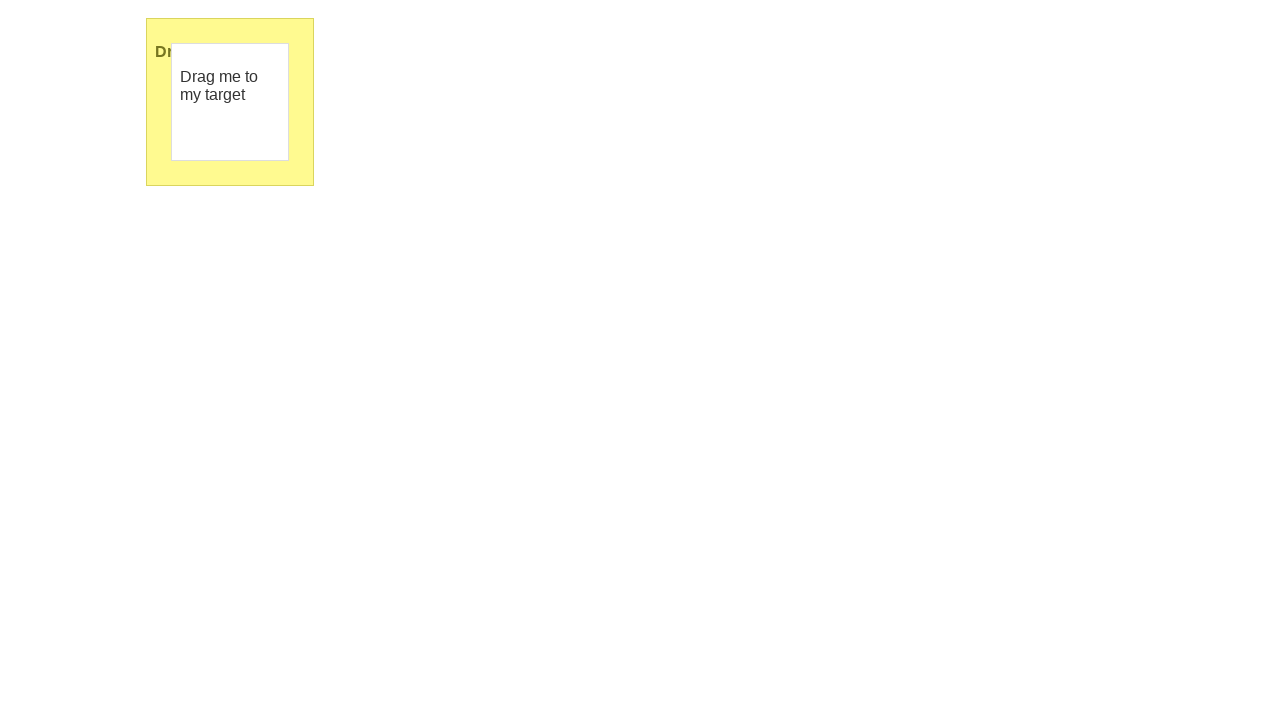

Moved mouse to center of draggable element at (230, 102)
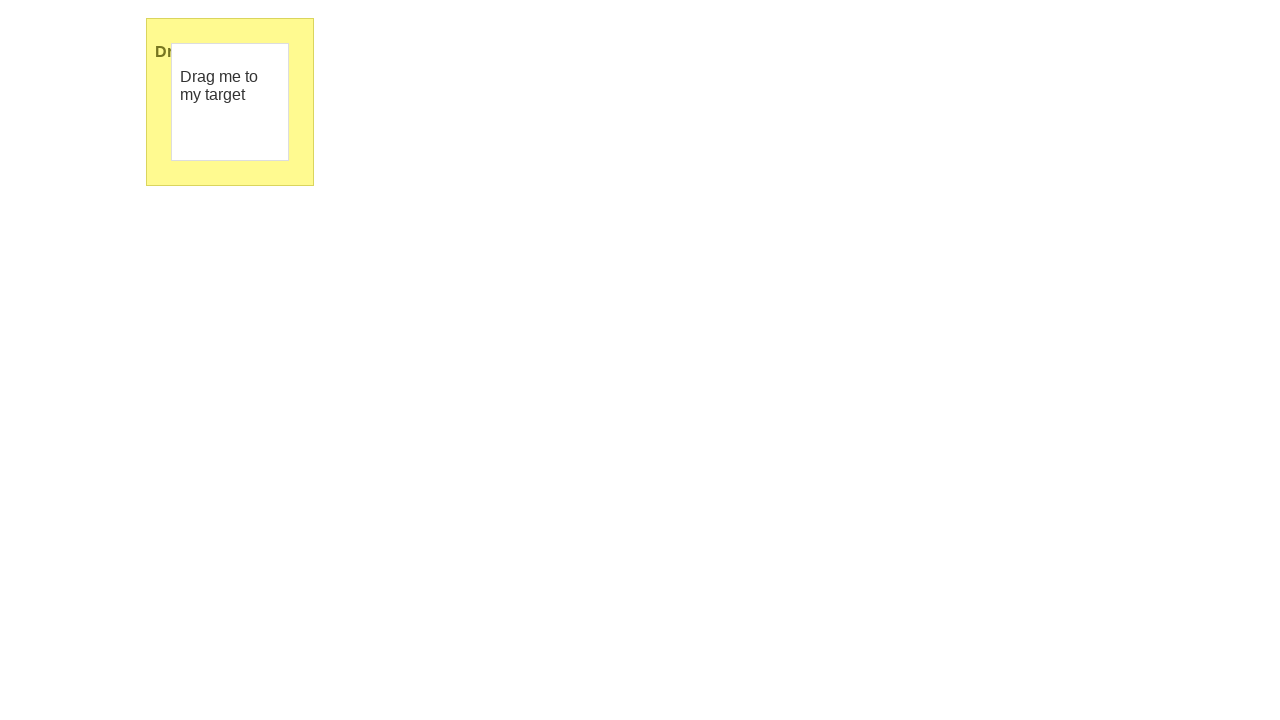

Pressed mouse button down to start drag at (230, 102)
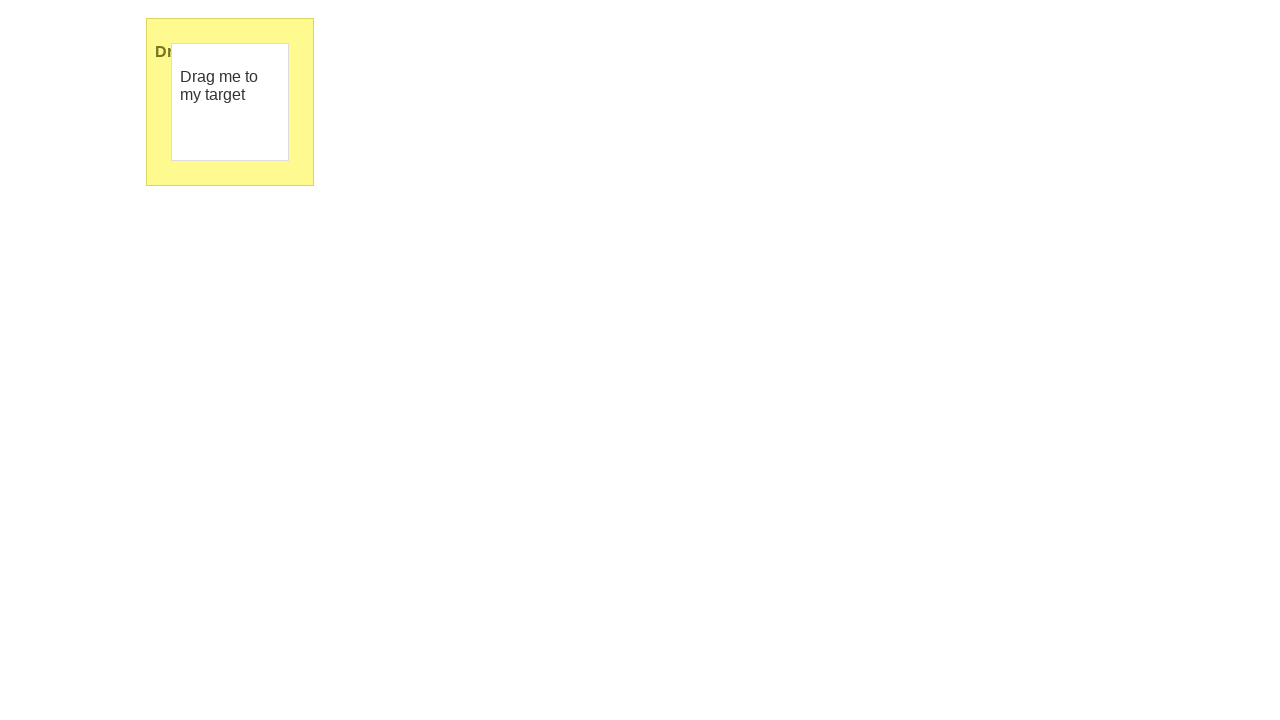

Dragged element to offset position (500, 600) at (730, 702)
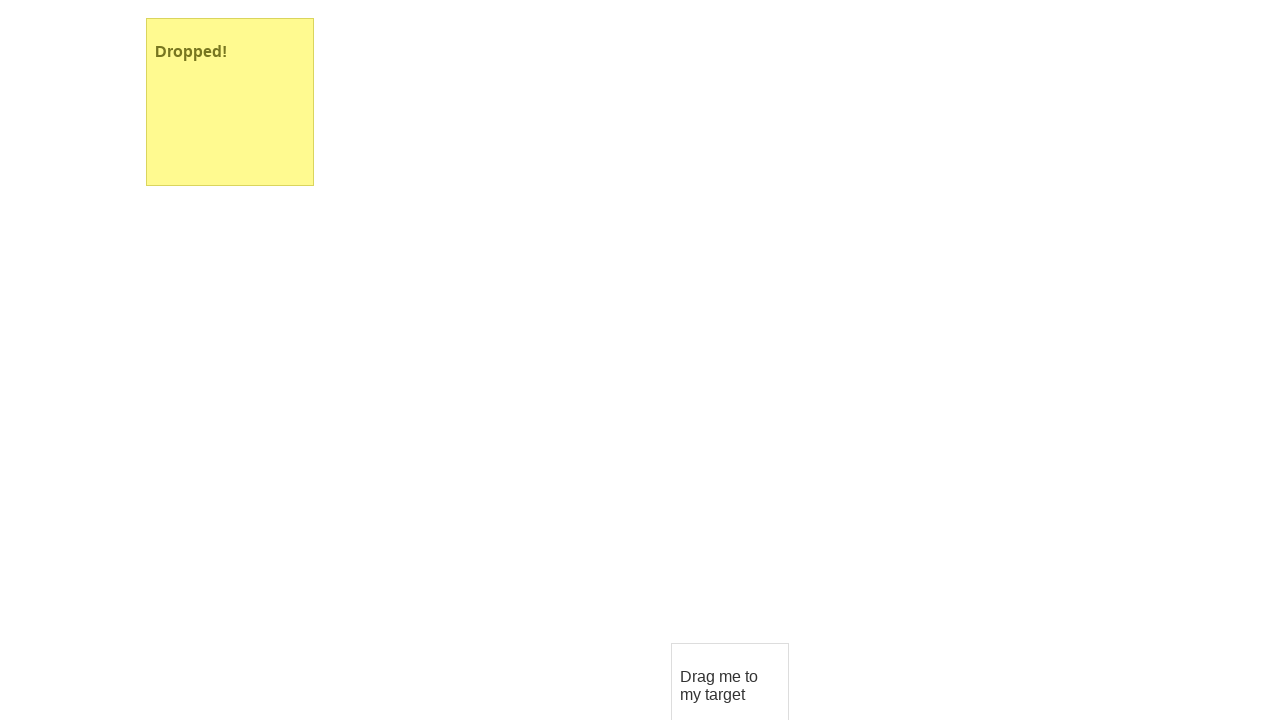

Released mouse button to complete drag operation at (730, 702)
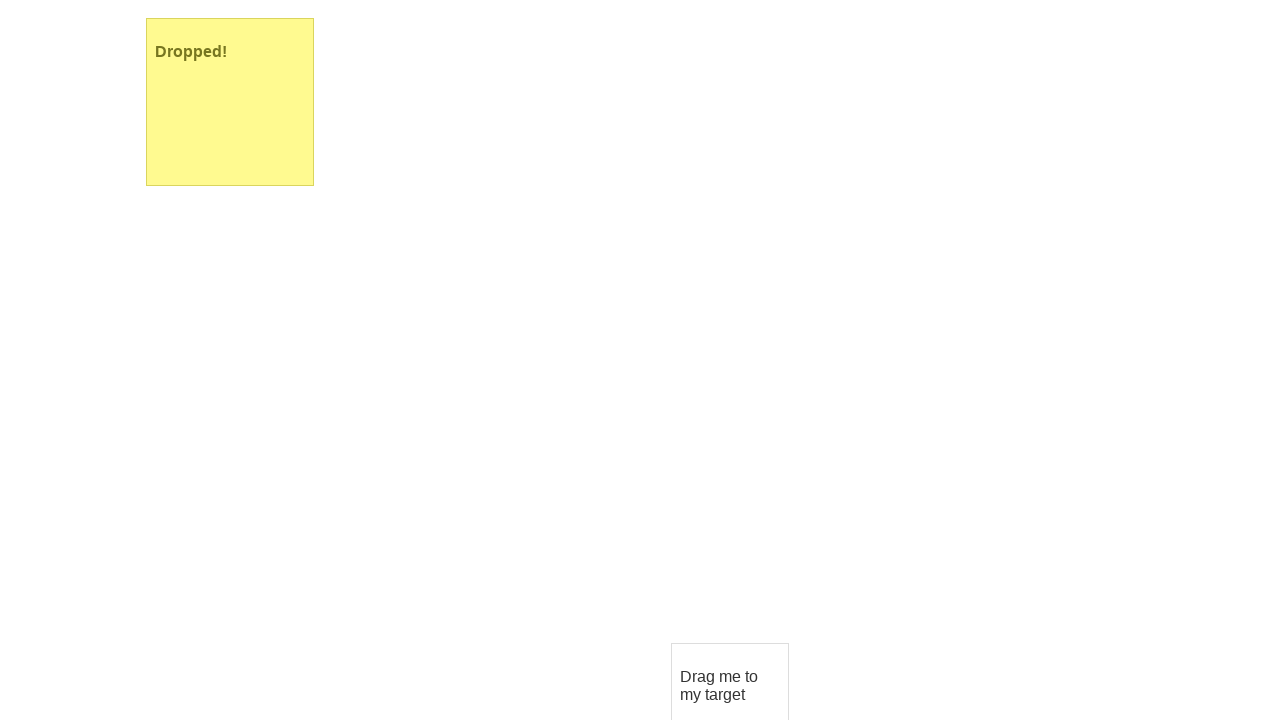

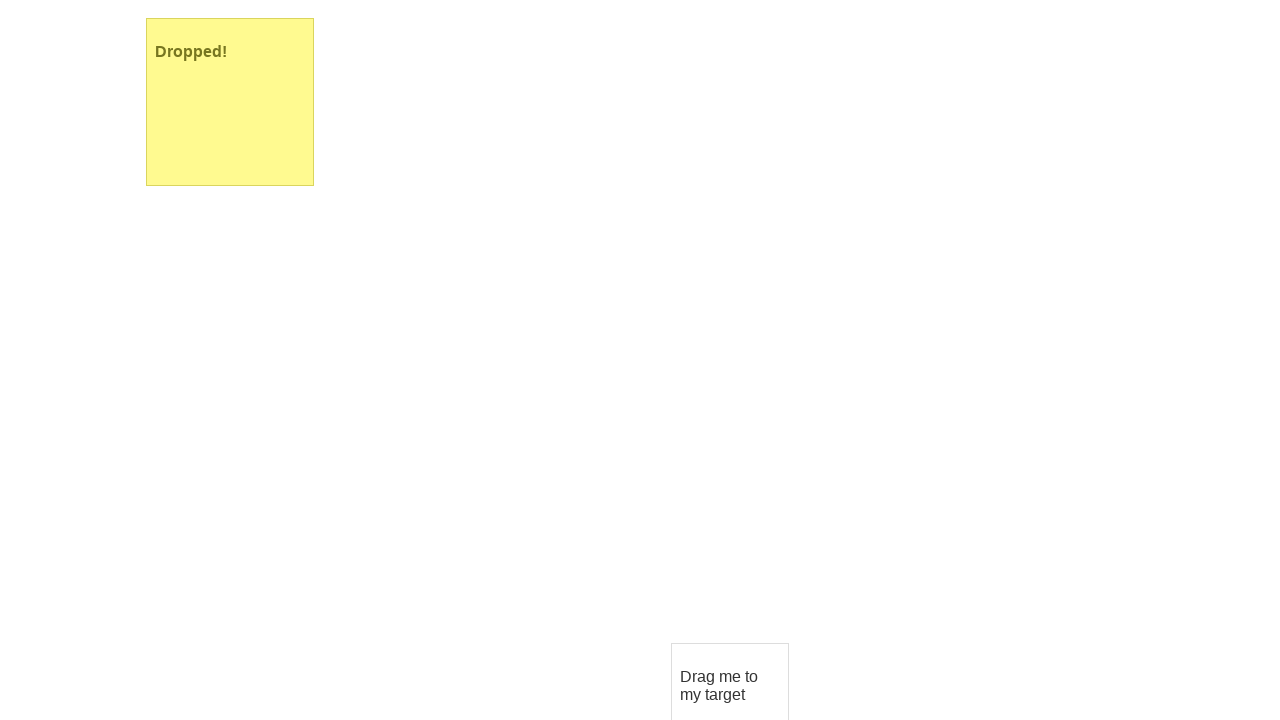